Tests navigation through a news listing page by verifying article elements load and clicking through to view an article detail page in a new tab.

Starting URL: https://www.ejarn.com/category/eJarn_news_index

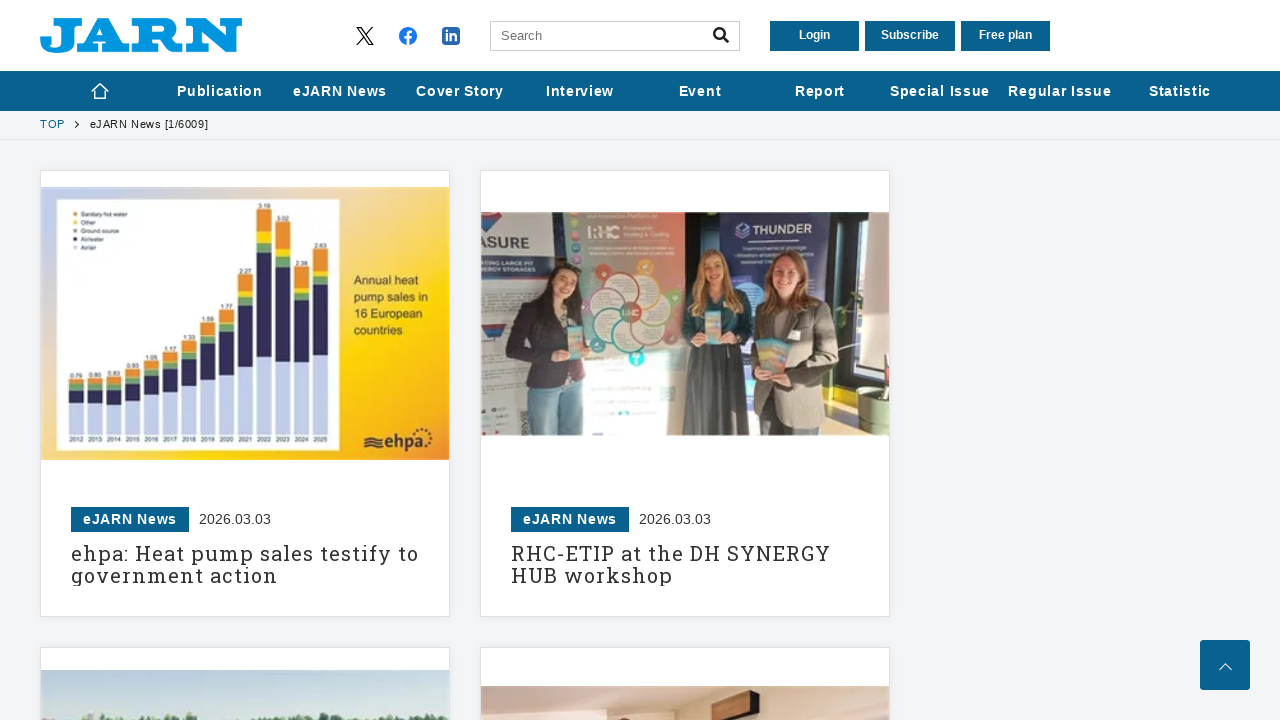

Article list section loaded on news index page
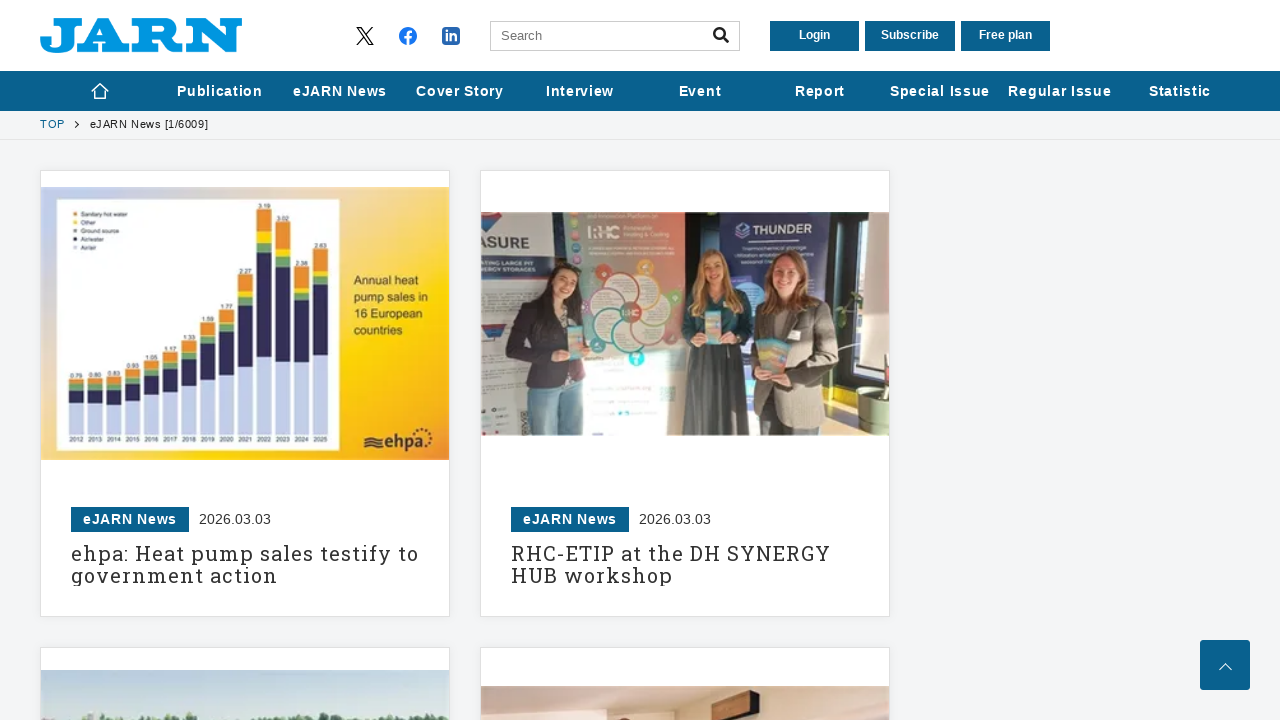

Article box elements loaded on the page
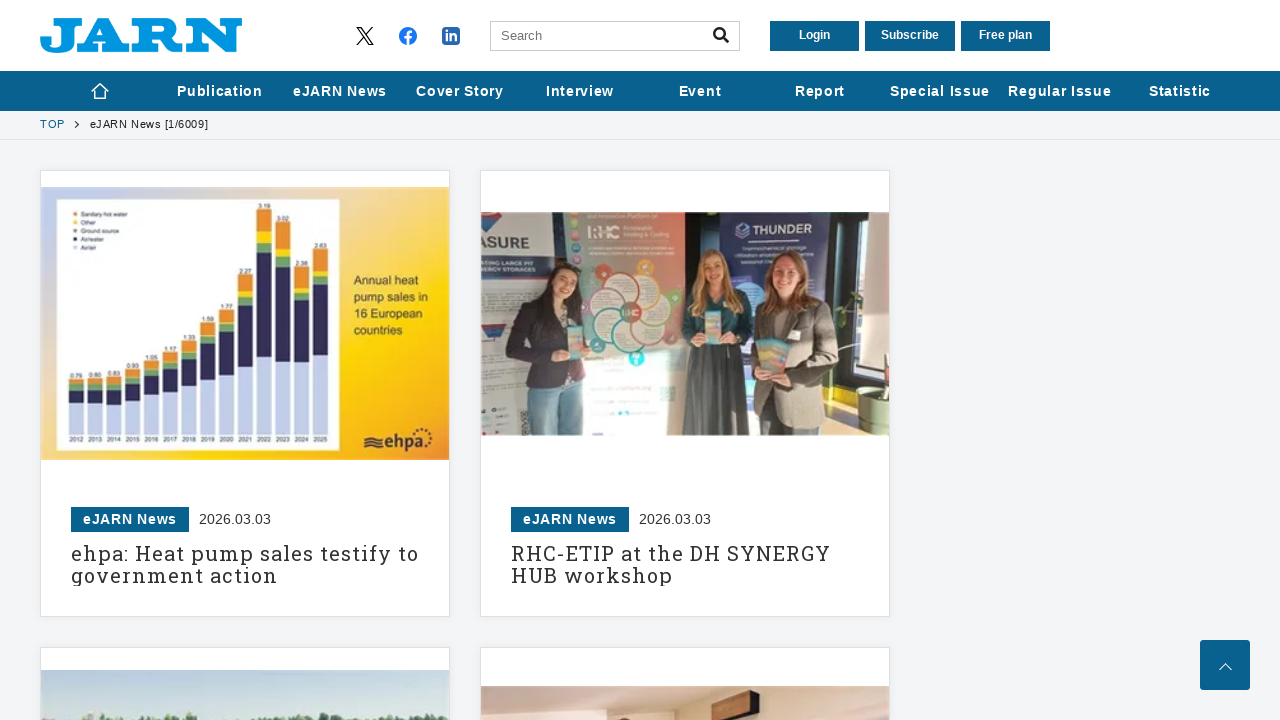

Scrolled to first article box
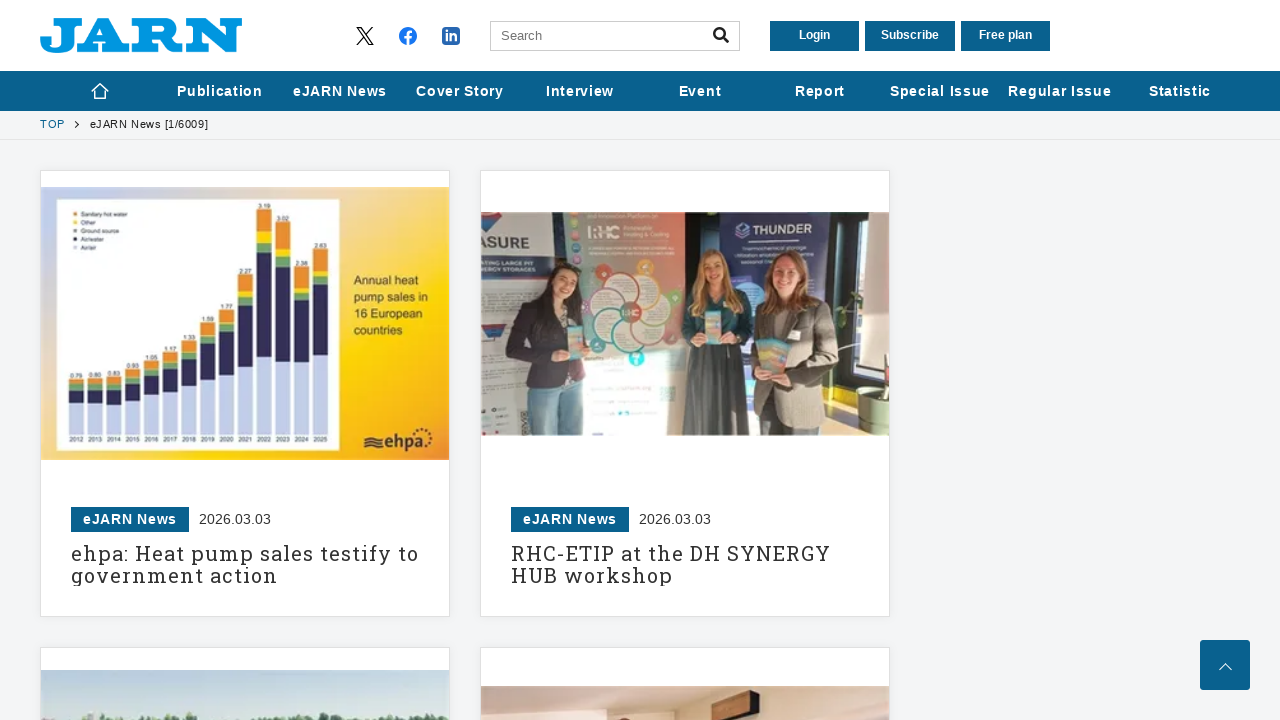

Clicked first article link with Control modifier to open in new tab at (245, 394) on .article-box .article-box-in >> nth=0
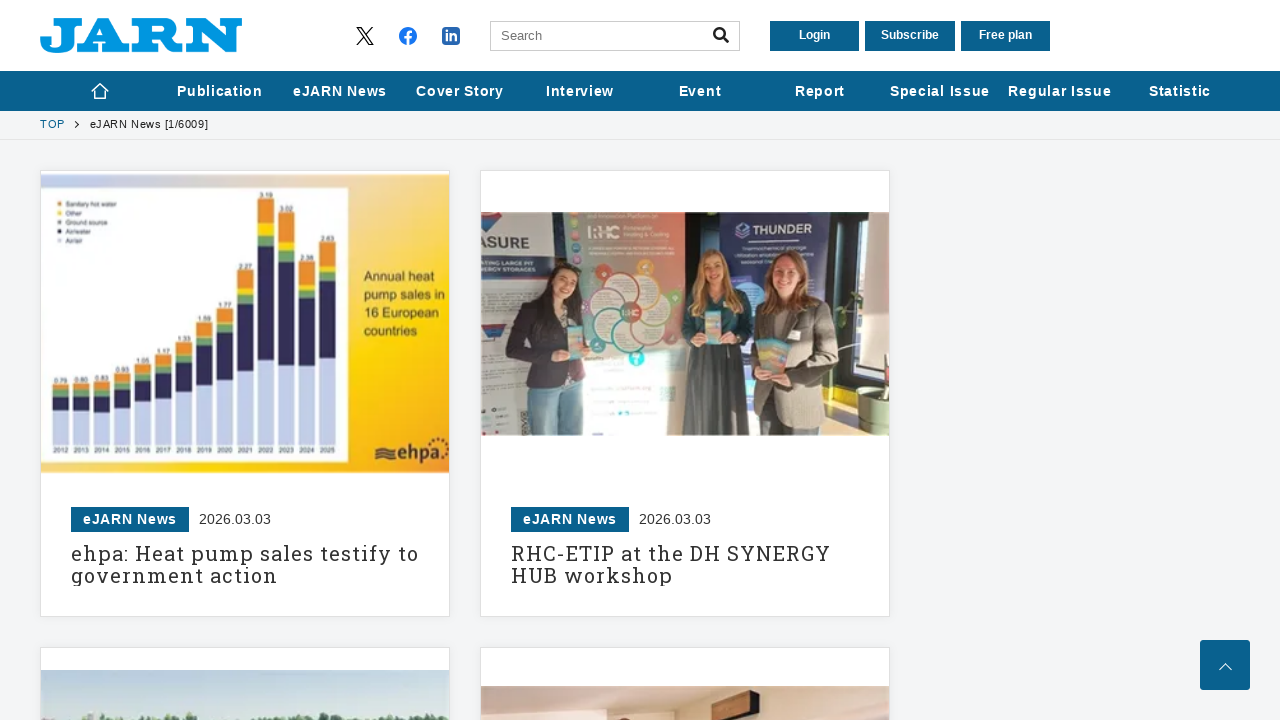

New tab opened and page load state complete
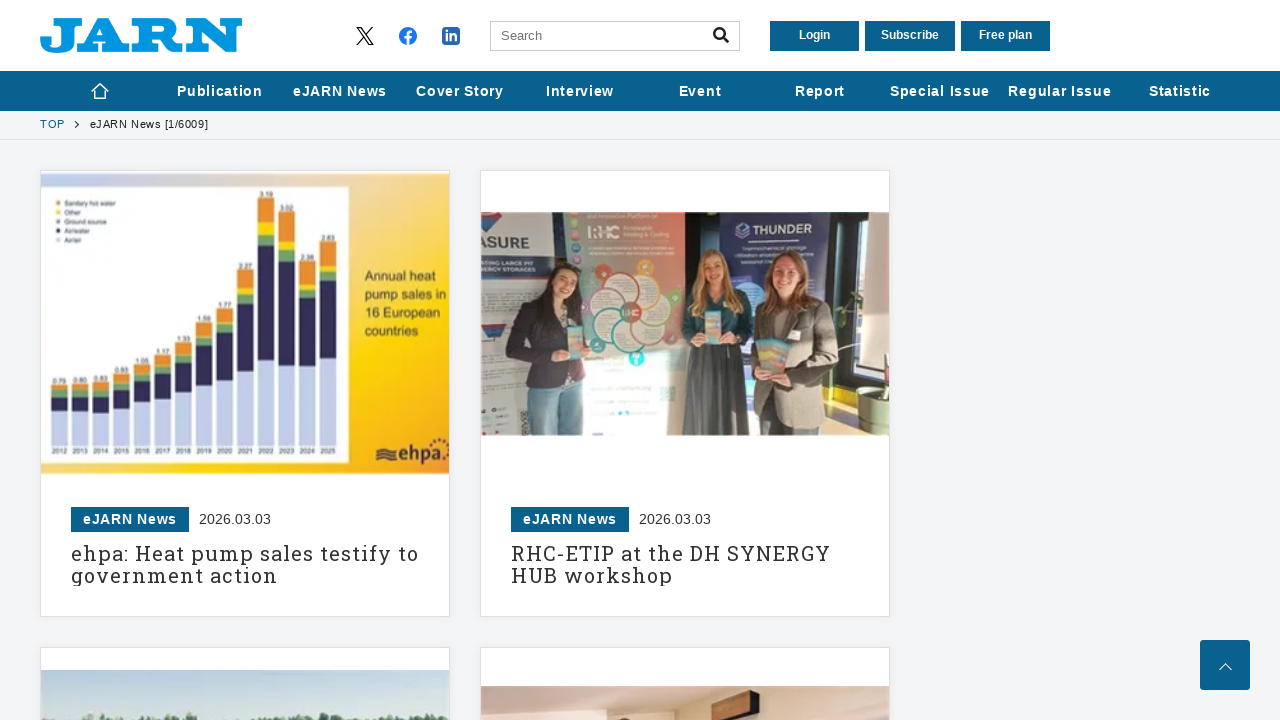

Article detail wrapper loaded on new tab
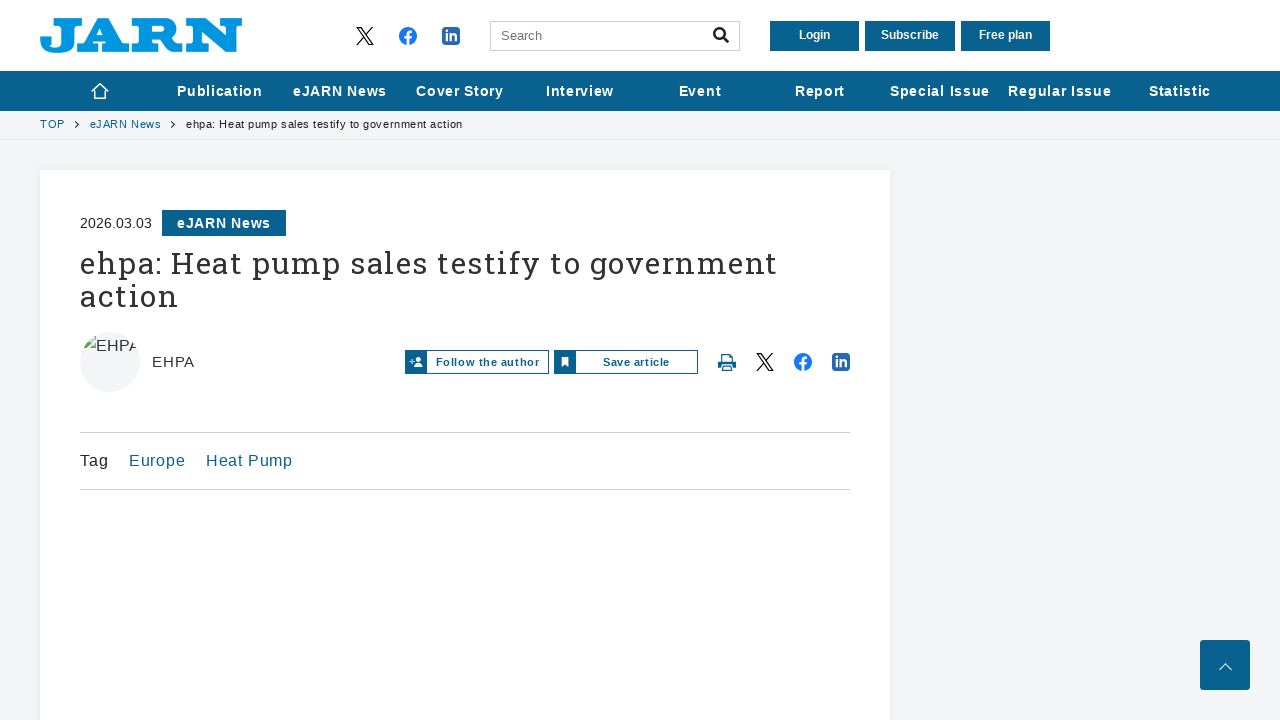

Article title element verified on detail page
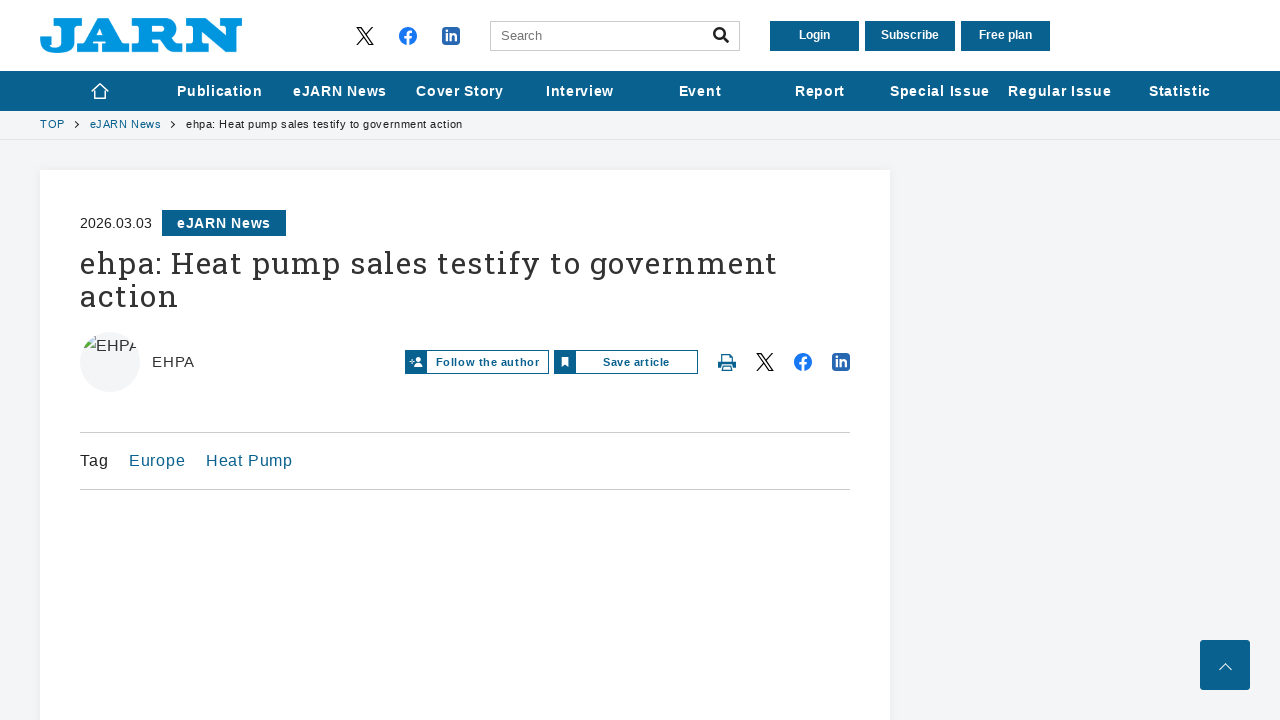

Closed article detail tab
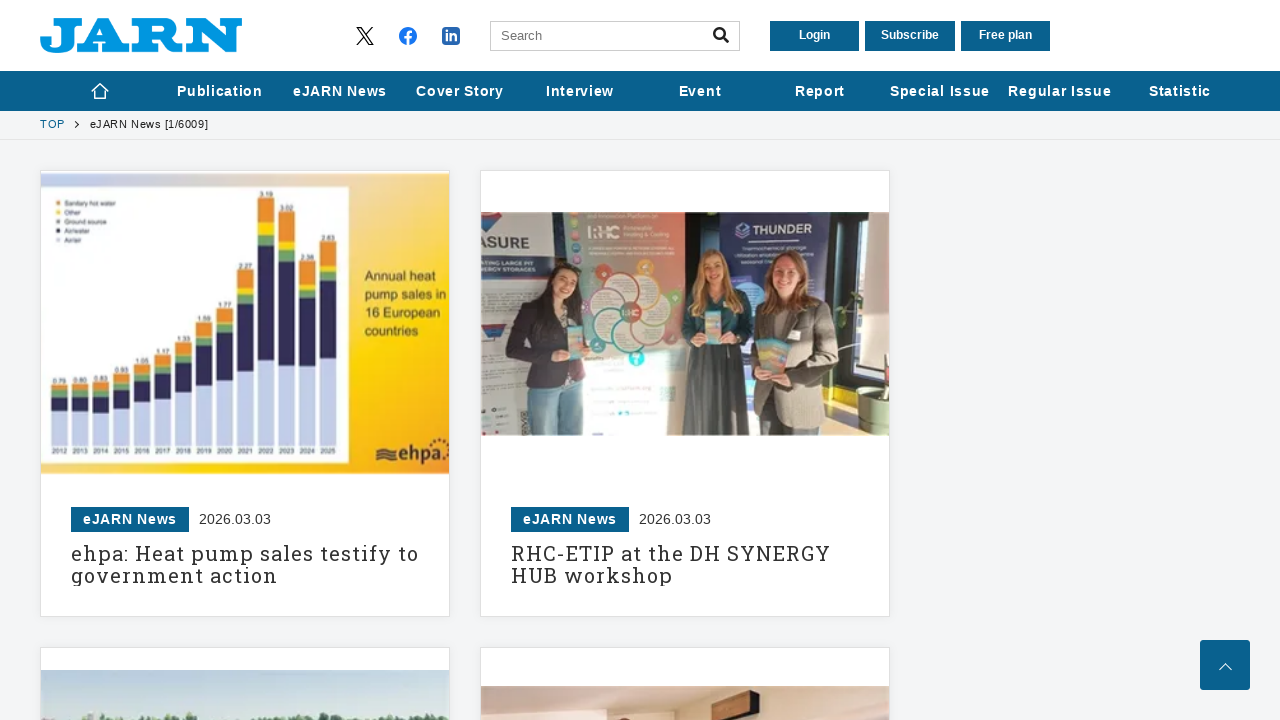

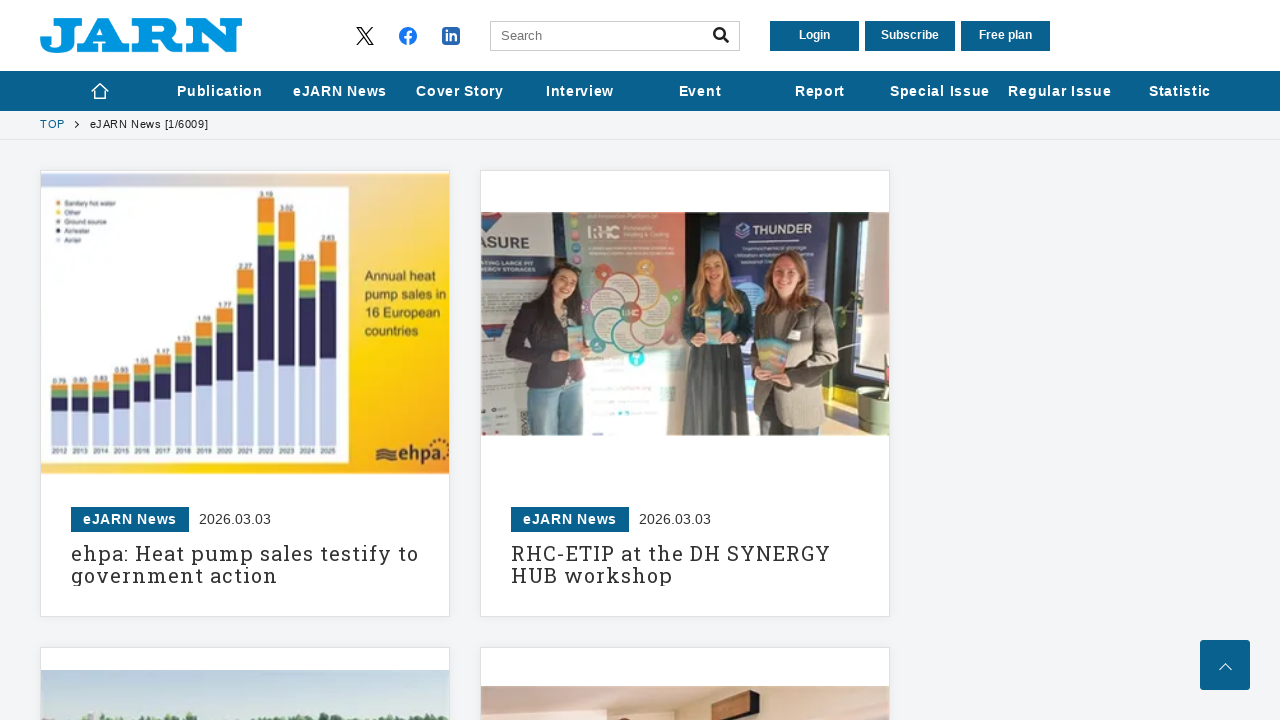